Tests a demo registration form by filling in first name, last name, and email fields, then submitting and verifying the success message.

Starting URL: http://suninjuly.github.io/registration1.html

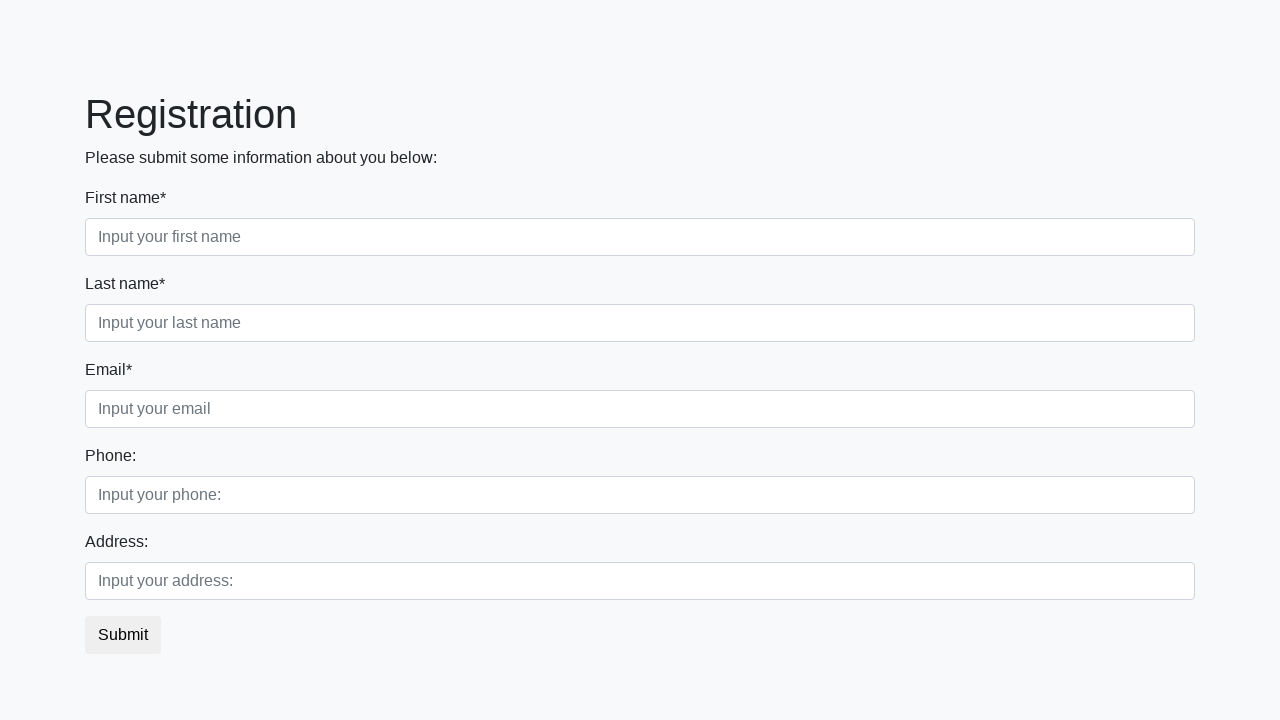

Filled first name field with 'Gordon' on .first_block .first
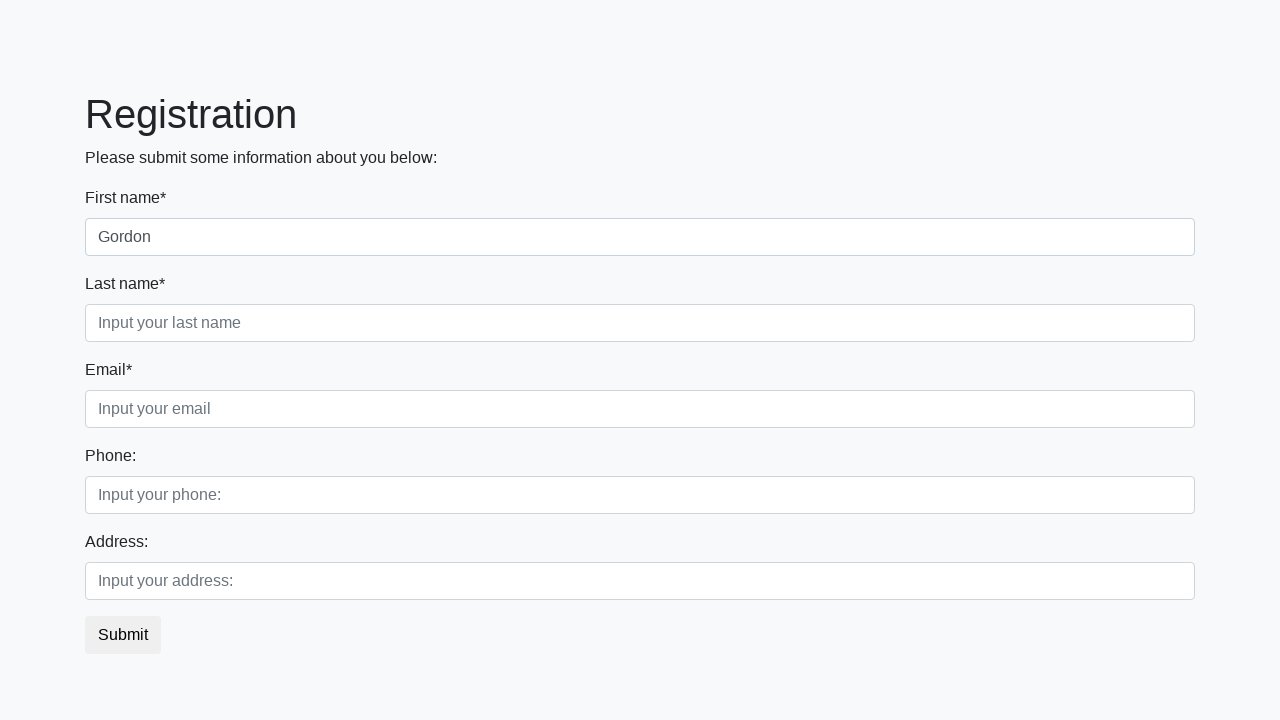

Filled last name field with 'Freeman' on .first_block .second
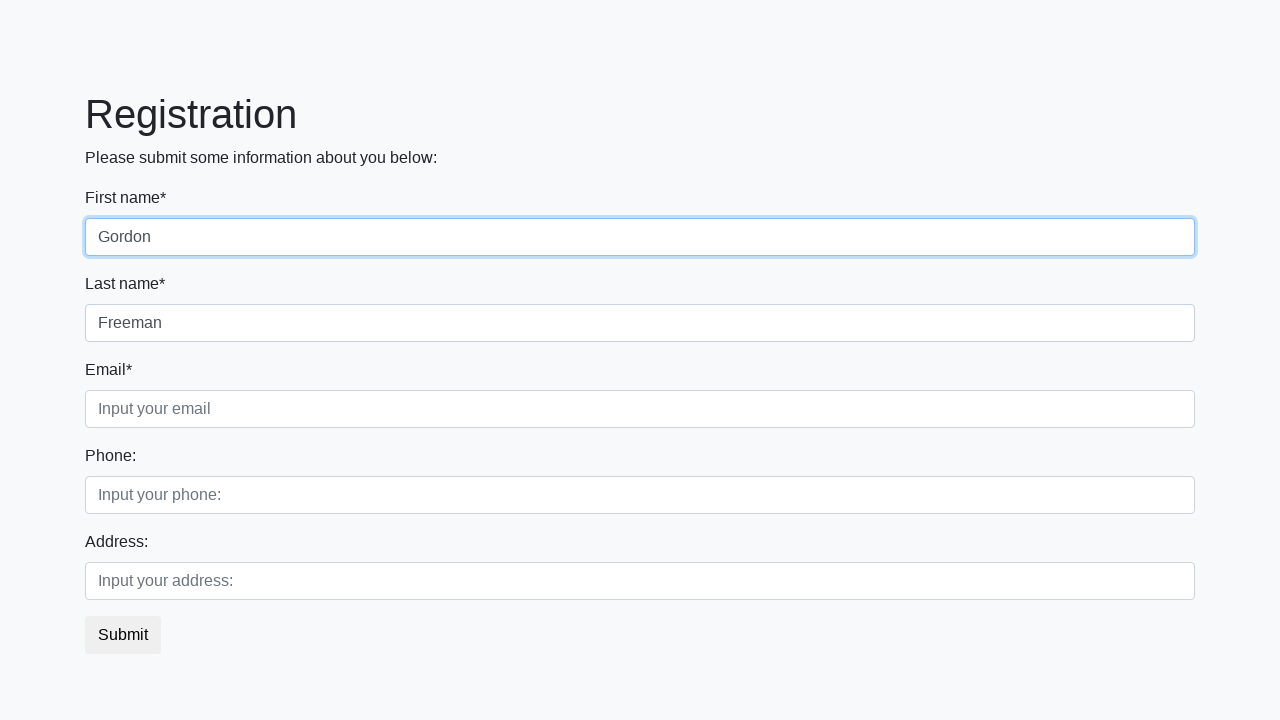

Filled email field with 'gordon@freem.an' on .first_block .third
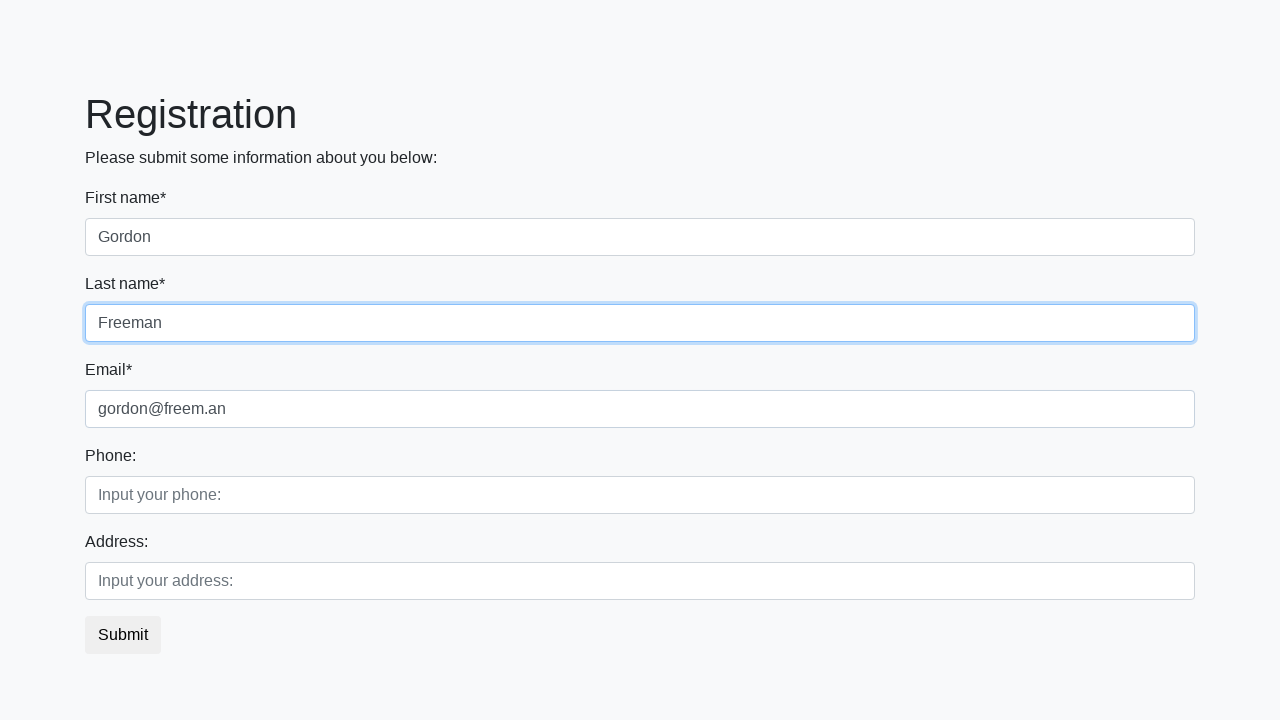

Clicked submit button to register form at (123, 635) on button[type='submit']
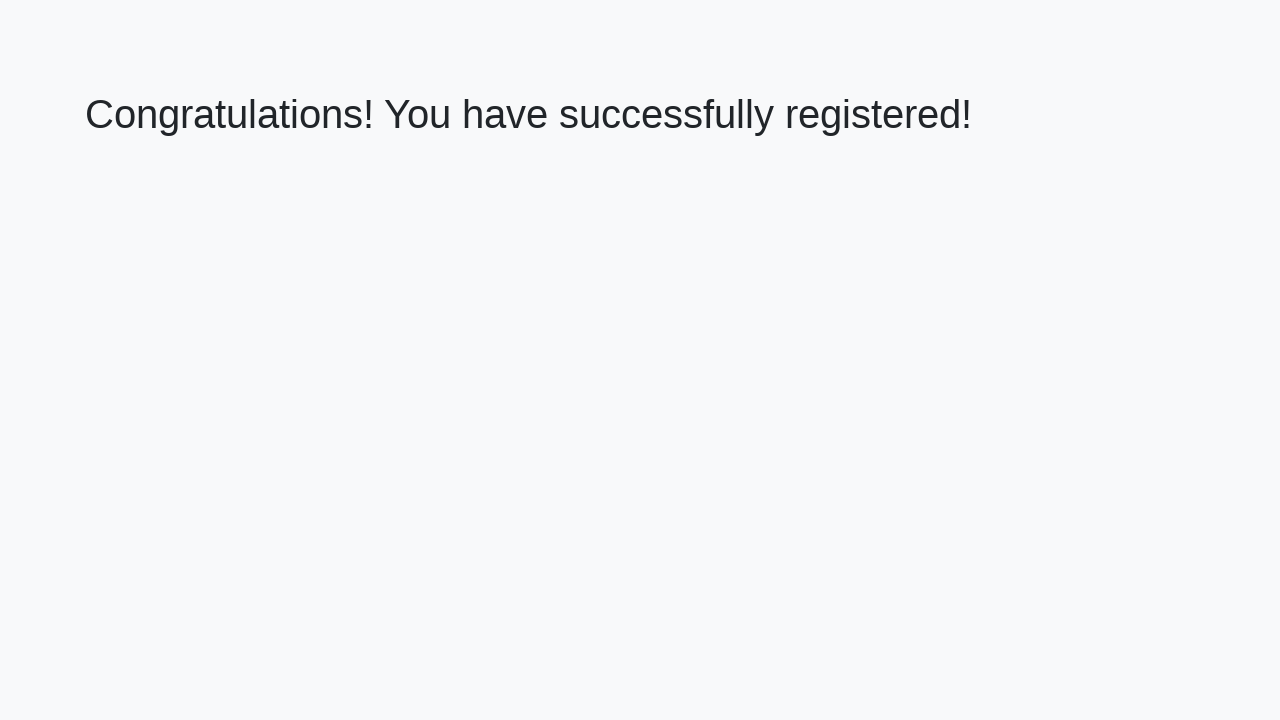

Success message appeared with h1 heading
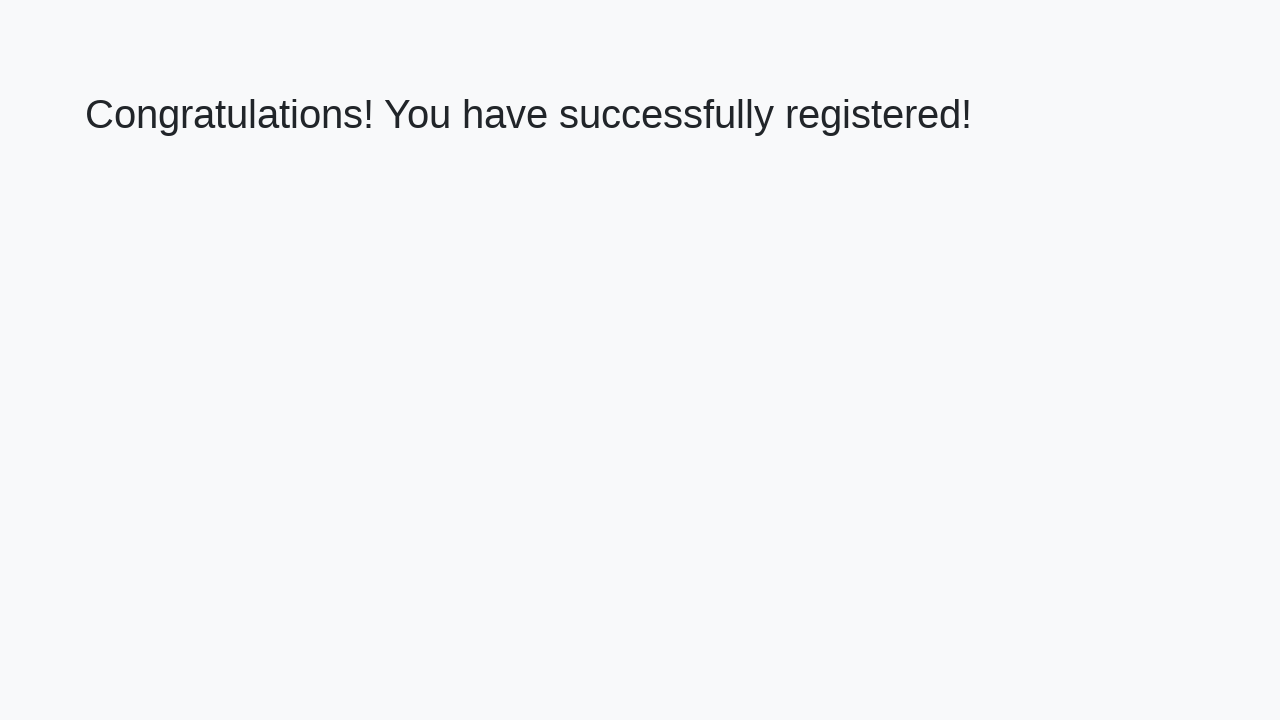

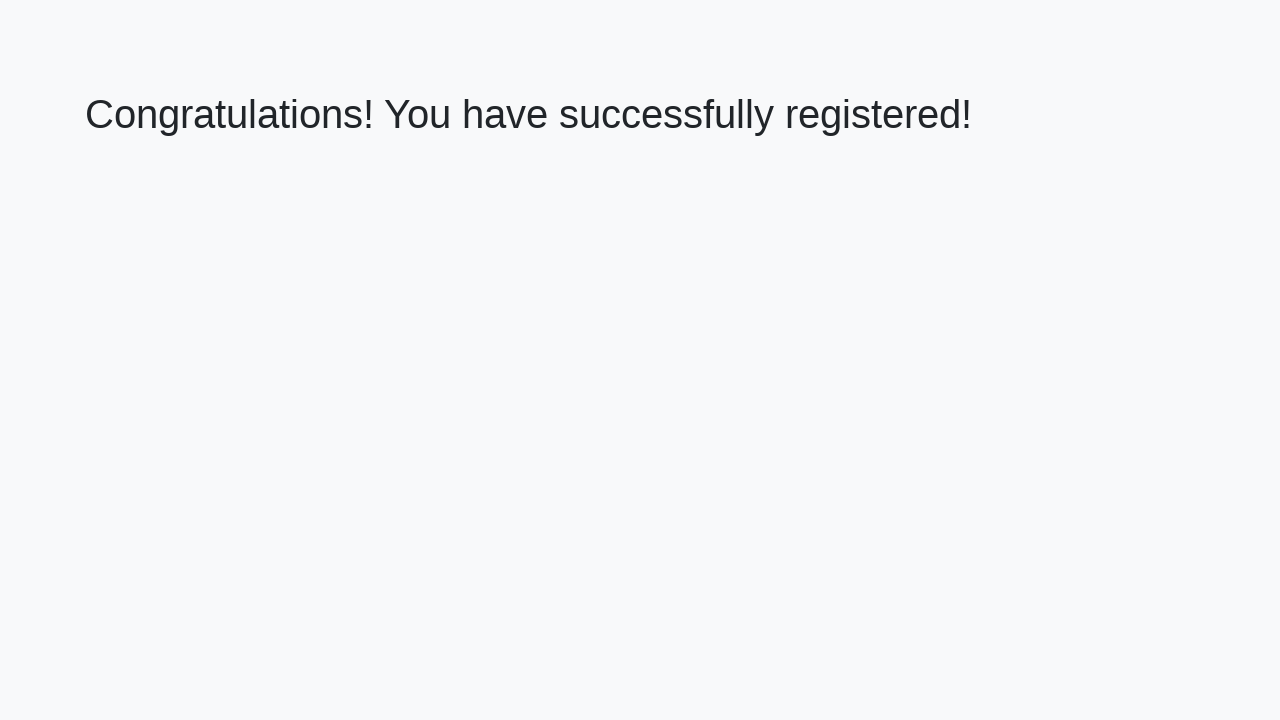